Tests right-click (context click) functionality by right-clicking a button

Starting URL: https://demoqa.com/buttons

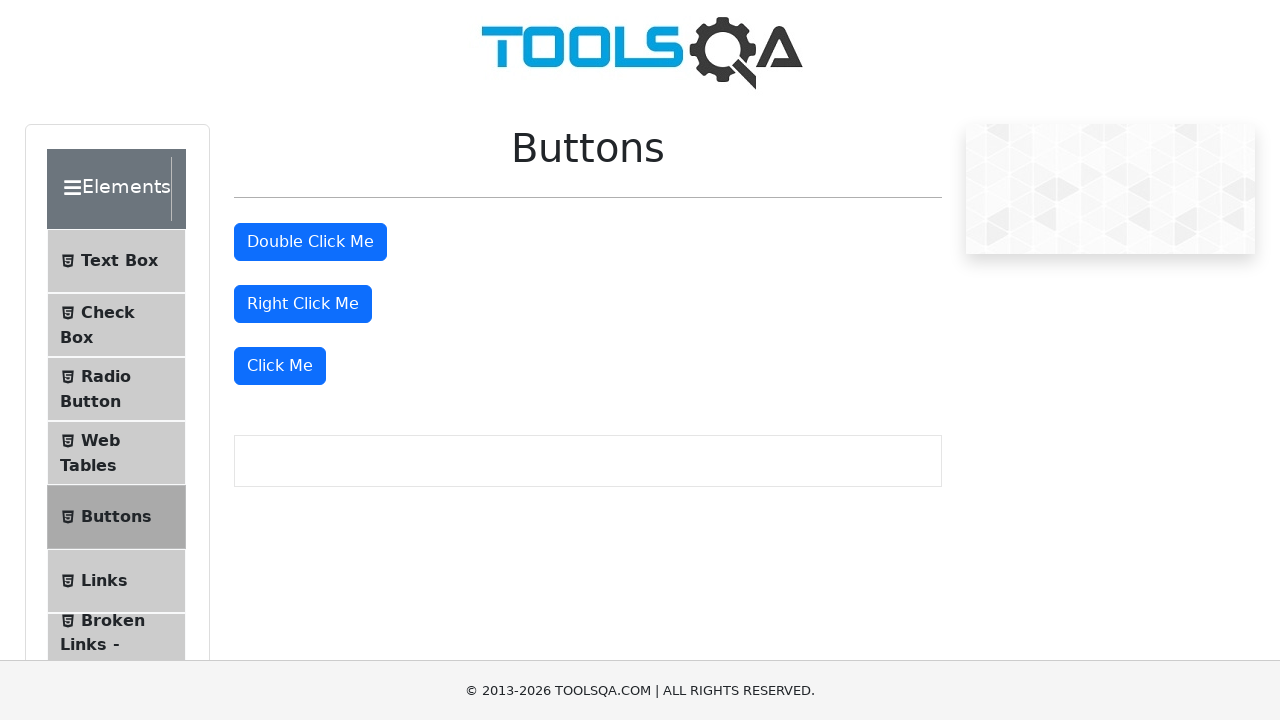

Right-click button element loaded
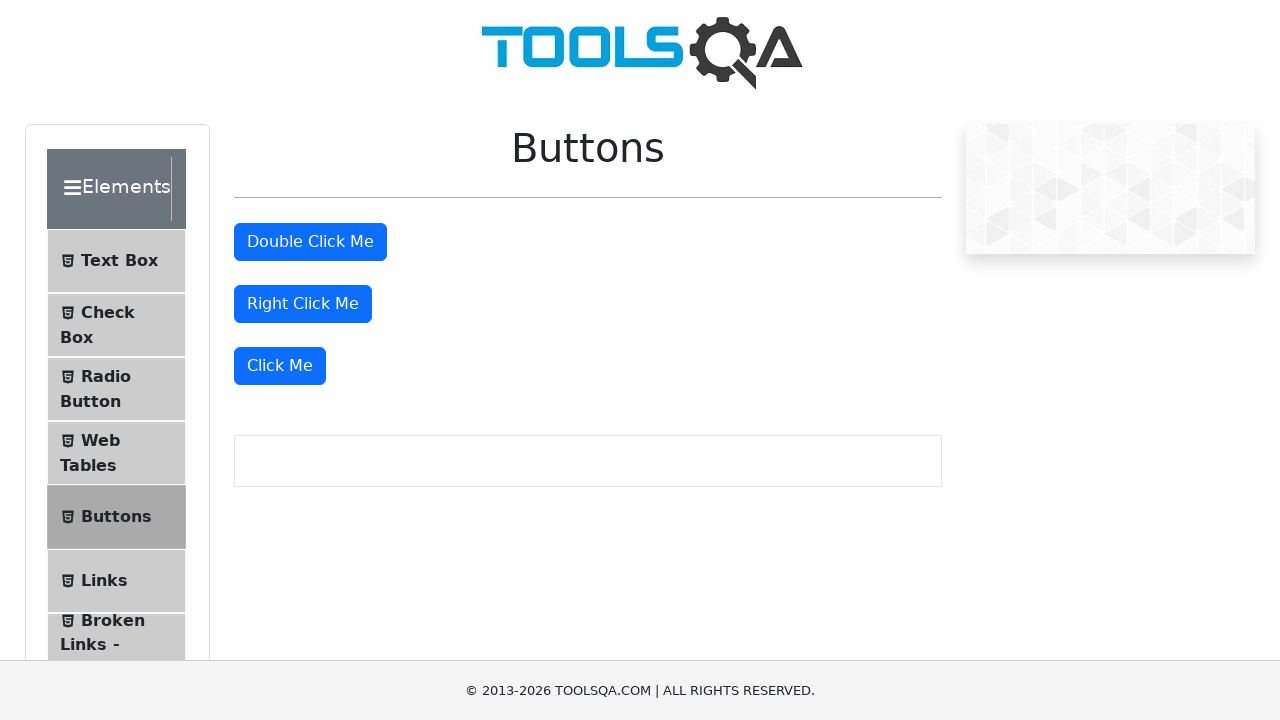

Right-clicked the button element at (303, 304) on #rightClickBtn
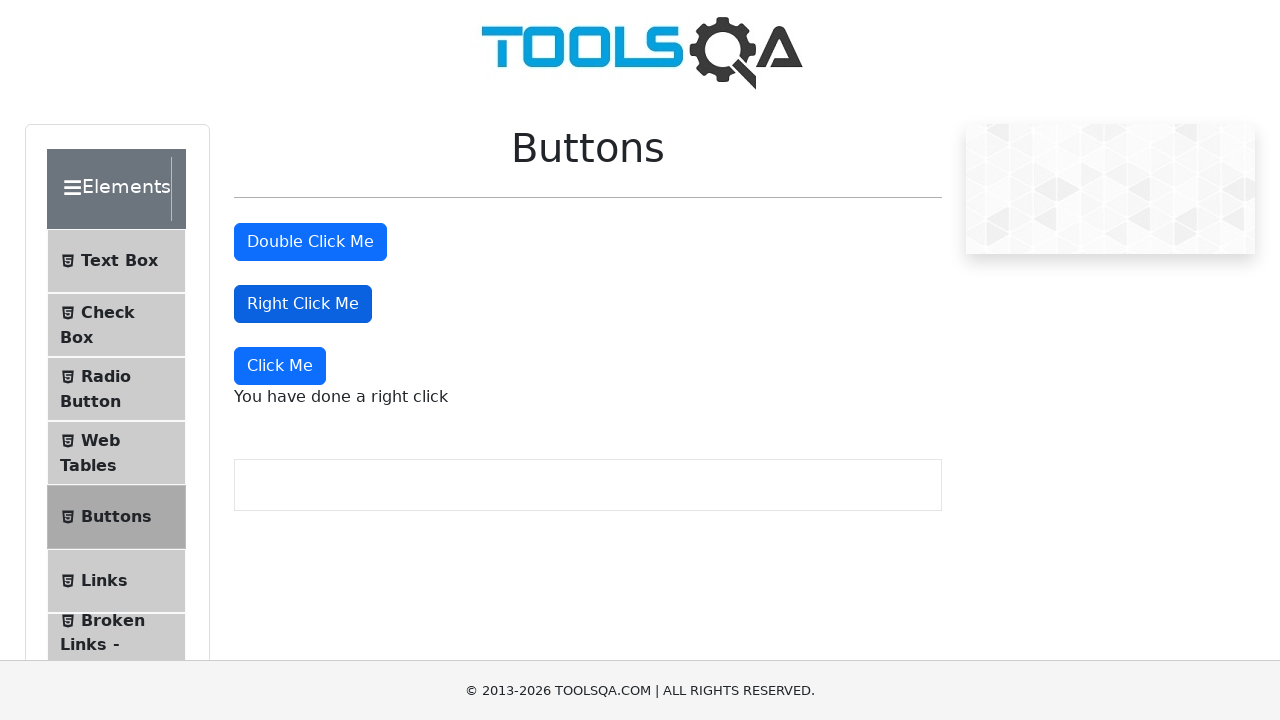

Right-click success message appeared
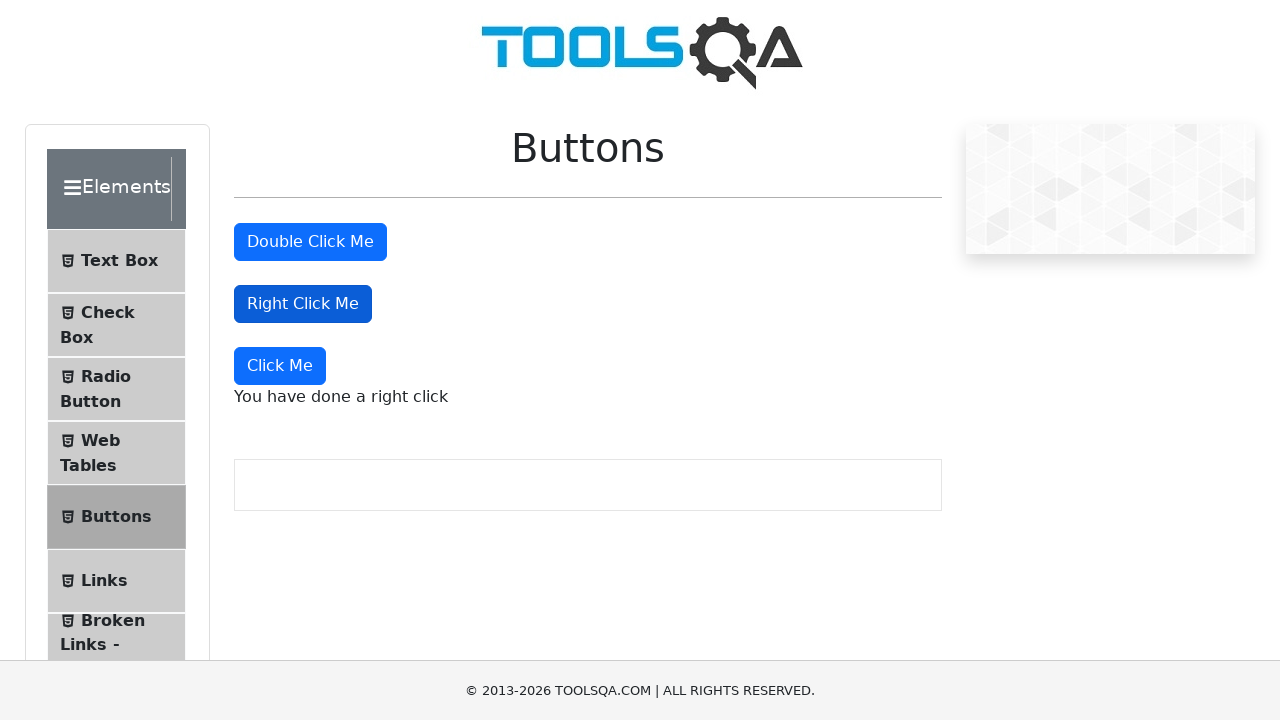

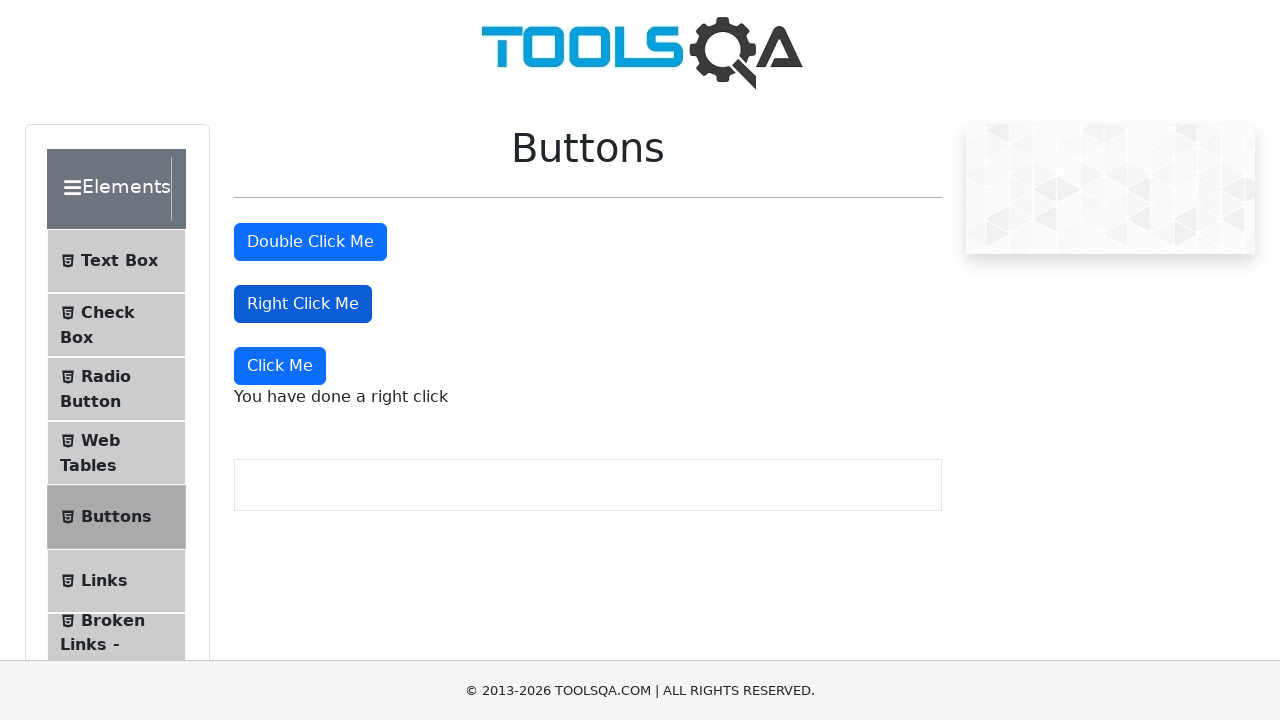